Tests moving mouse to an element with an offset and verifies the relative location

Starting URL: https://www.selenium.dev/selenium/web/mouse_interaction.html

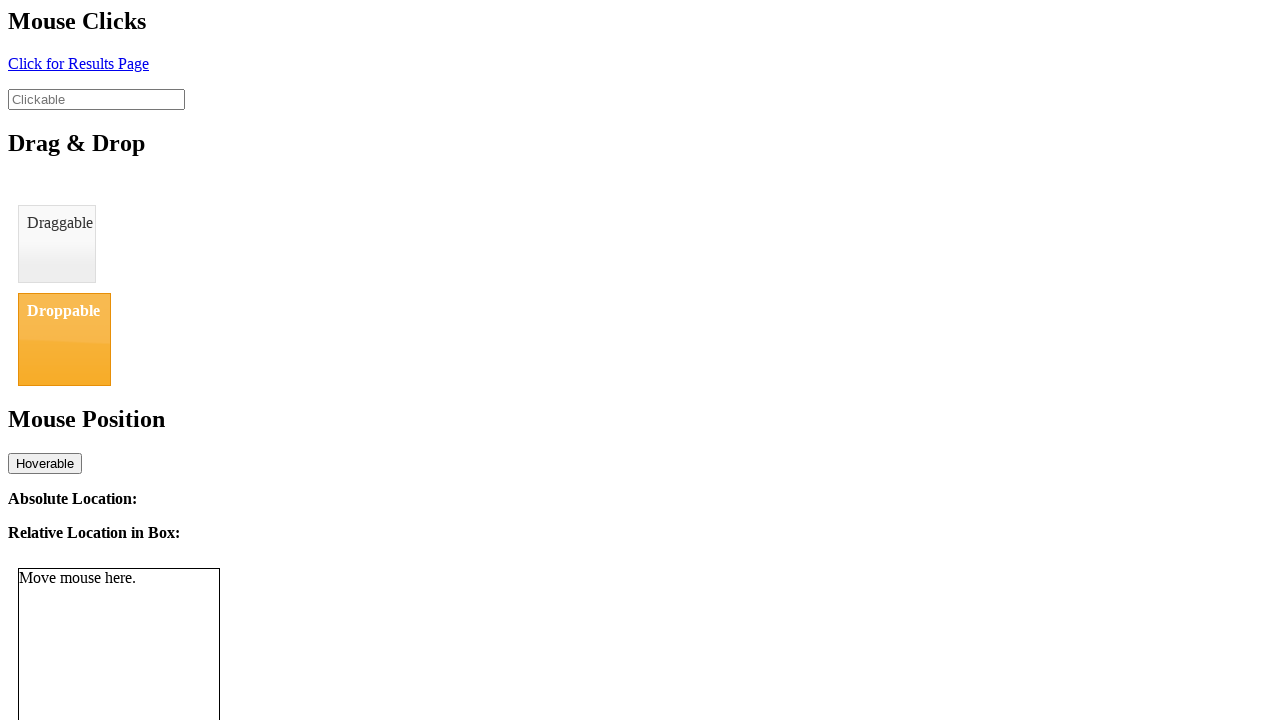

Located mouse tracker element
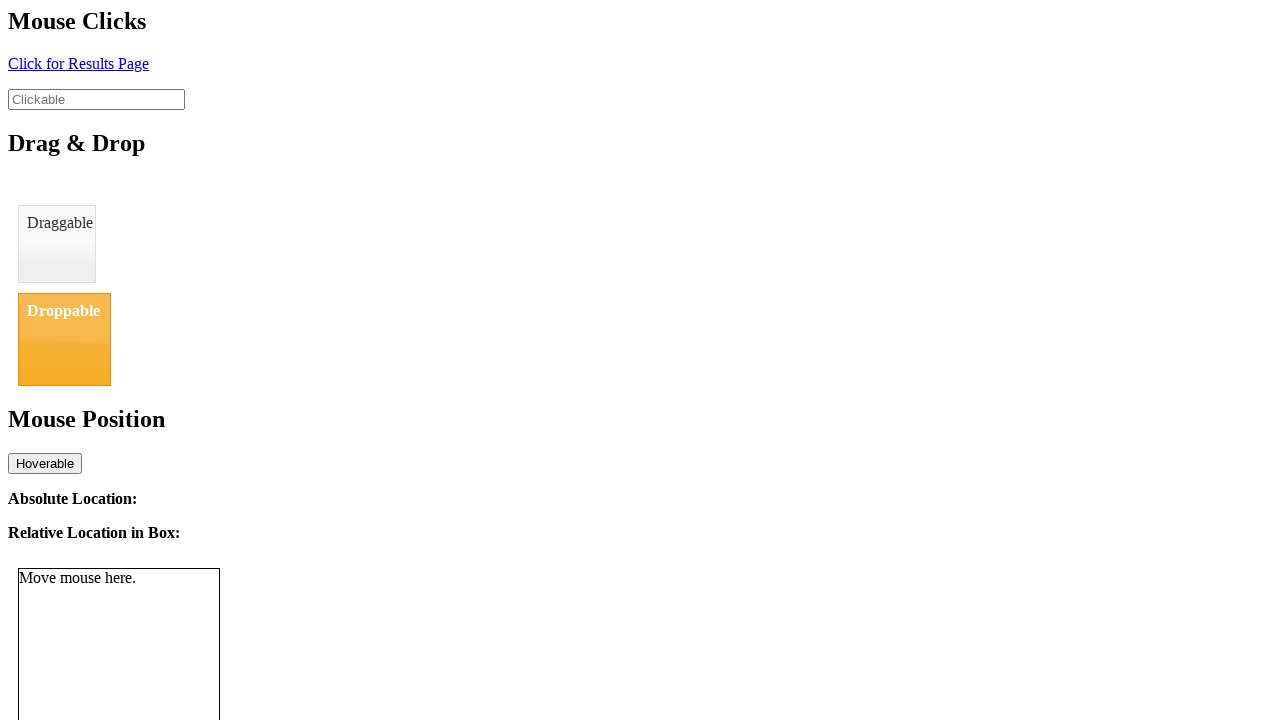

Retrieved bounding box of mouse tracker element
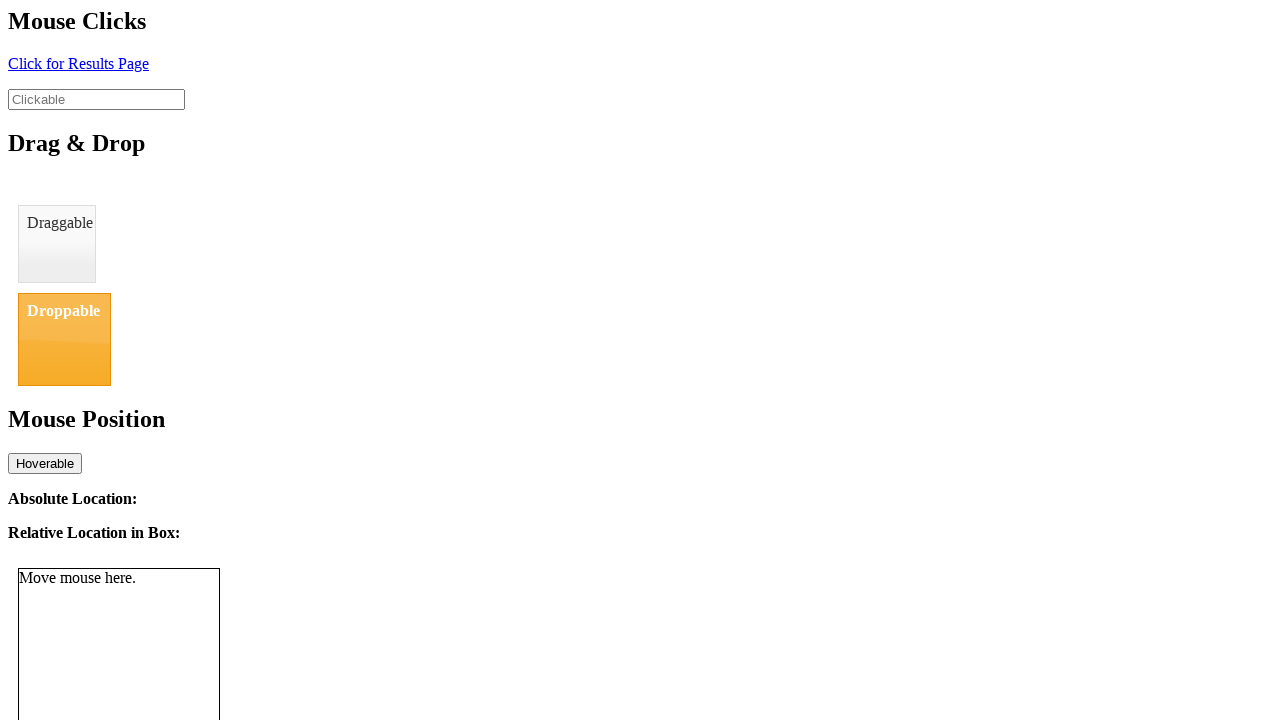

Moved mouse to element center with 8px offset at (127, 669)
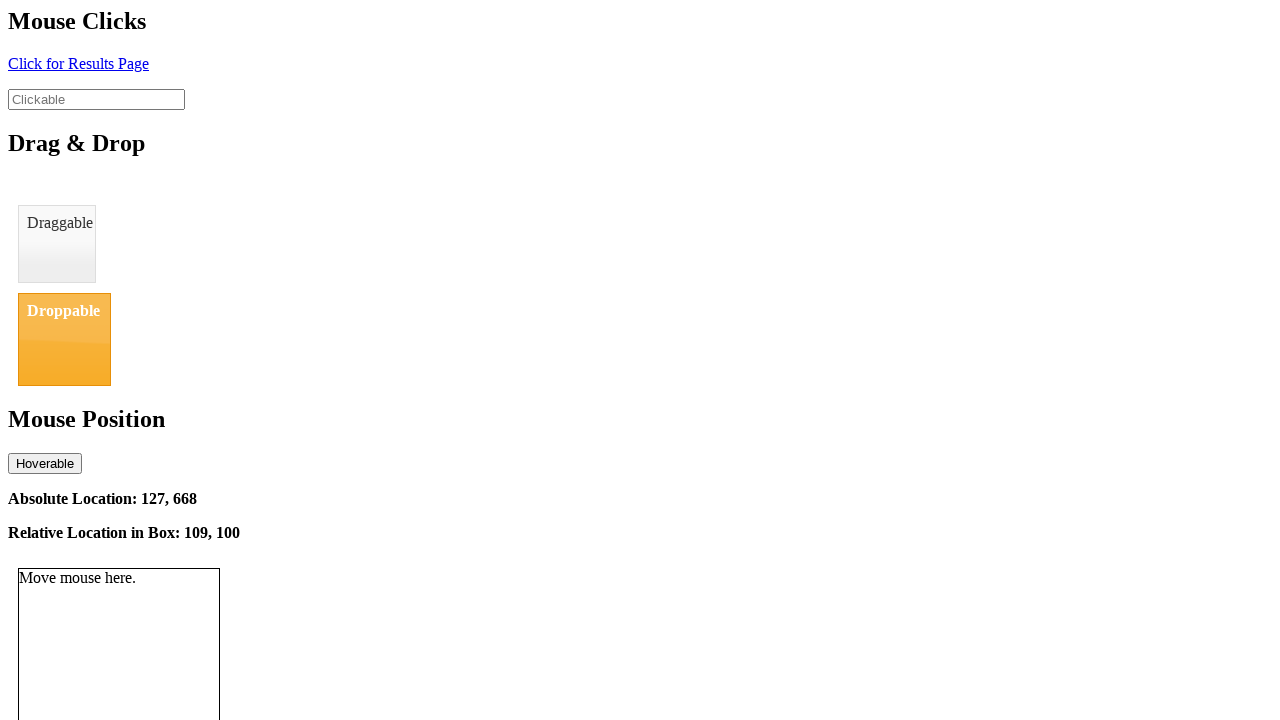

Relative location element appeared, confirming mouse movement registered
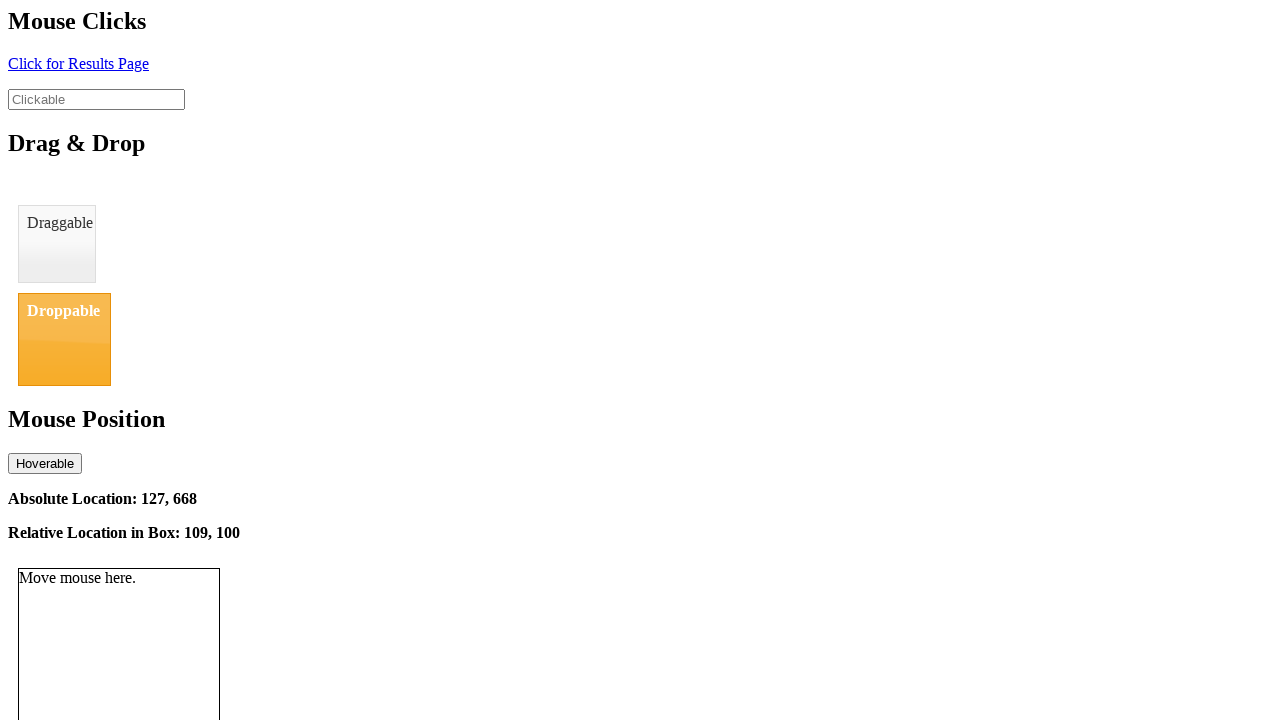

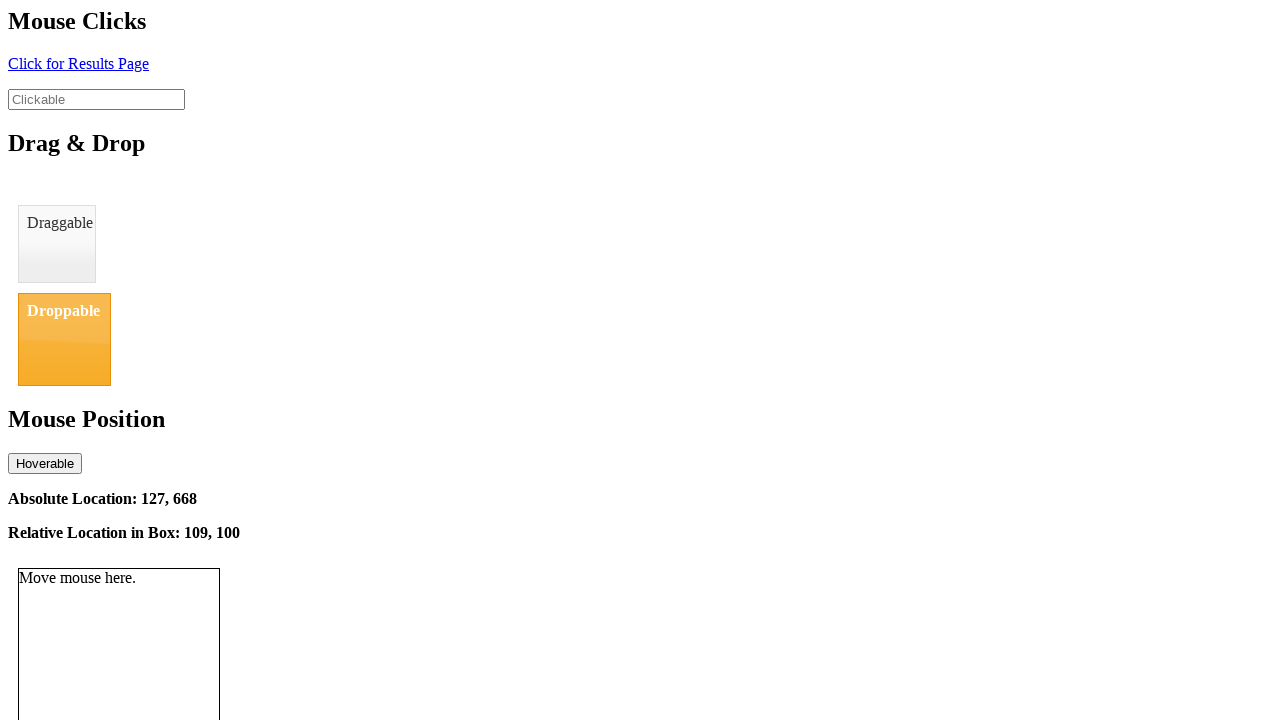